Tests checkbox interactions including selecting specific checkboxes, selecting first 3 checkboxes, and then unchecking them

Starting URL: https://testautomationpractice.blogspot.com/

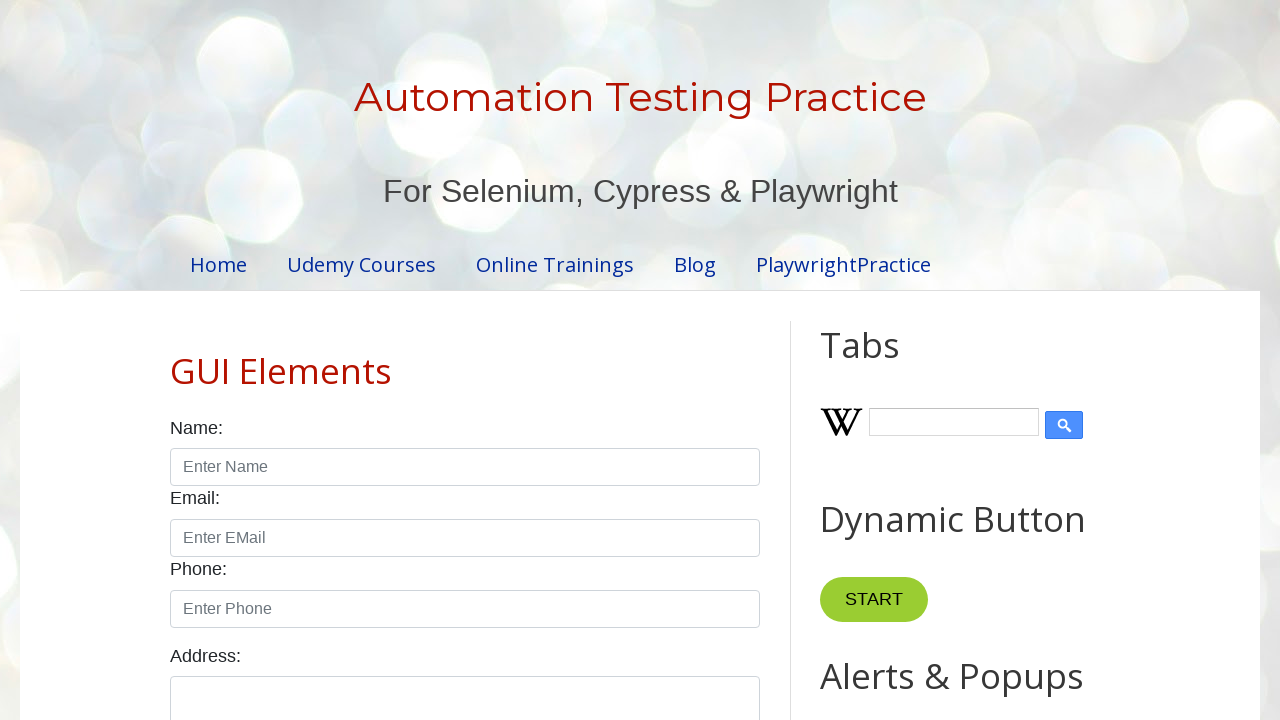

Scrolled to checkbox section
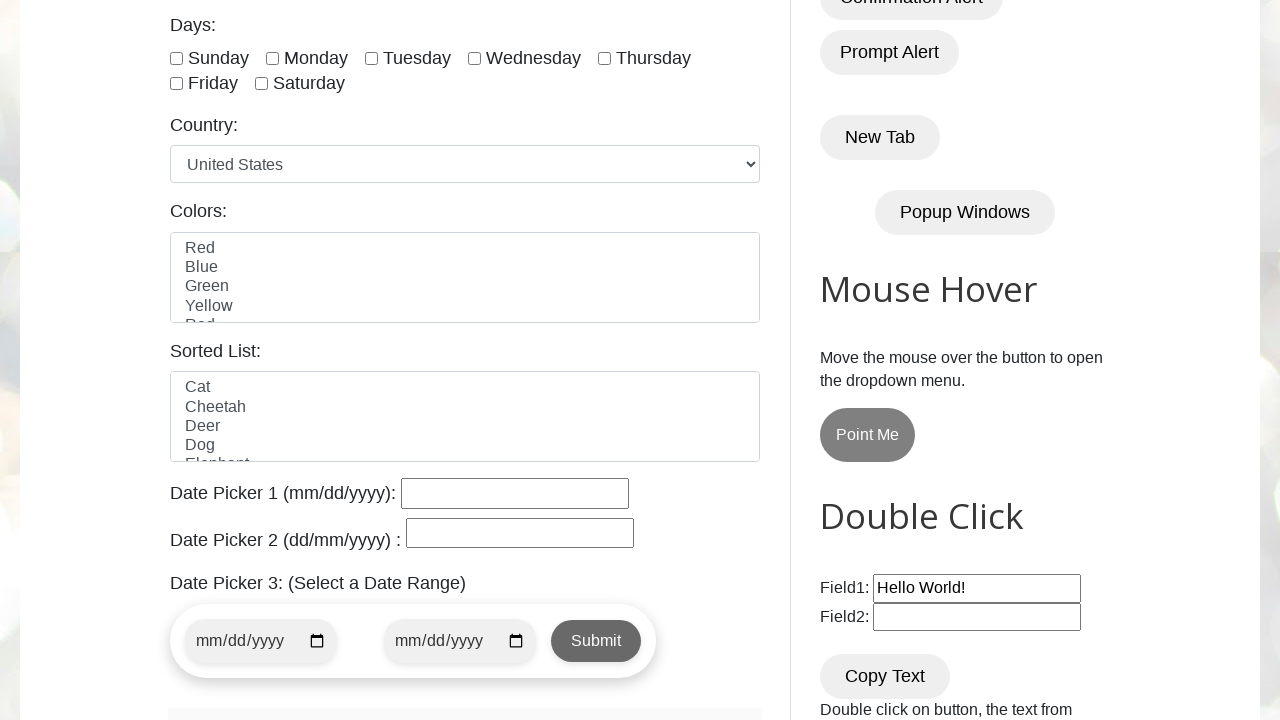

Located all checkboxes on the page
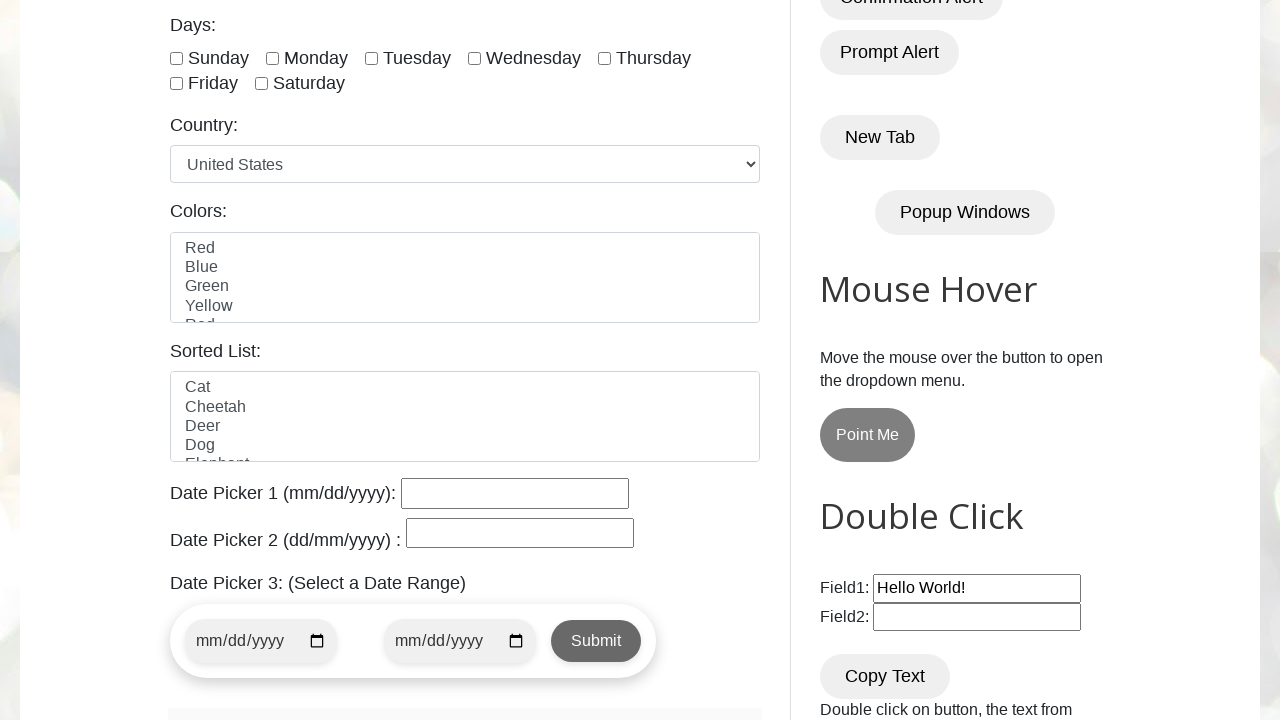

Selected checkbox 1 at (176, 58) on xpath=//input[@class='form-check-input' and @type='checkbox'] >> nth=0
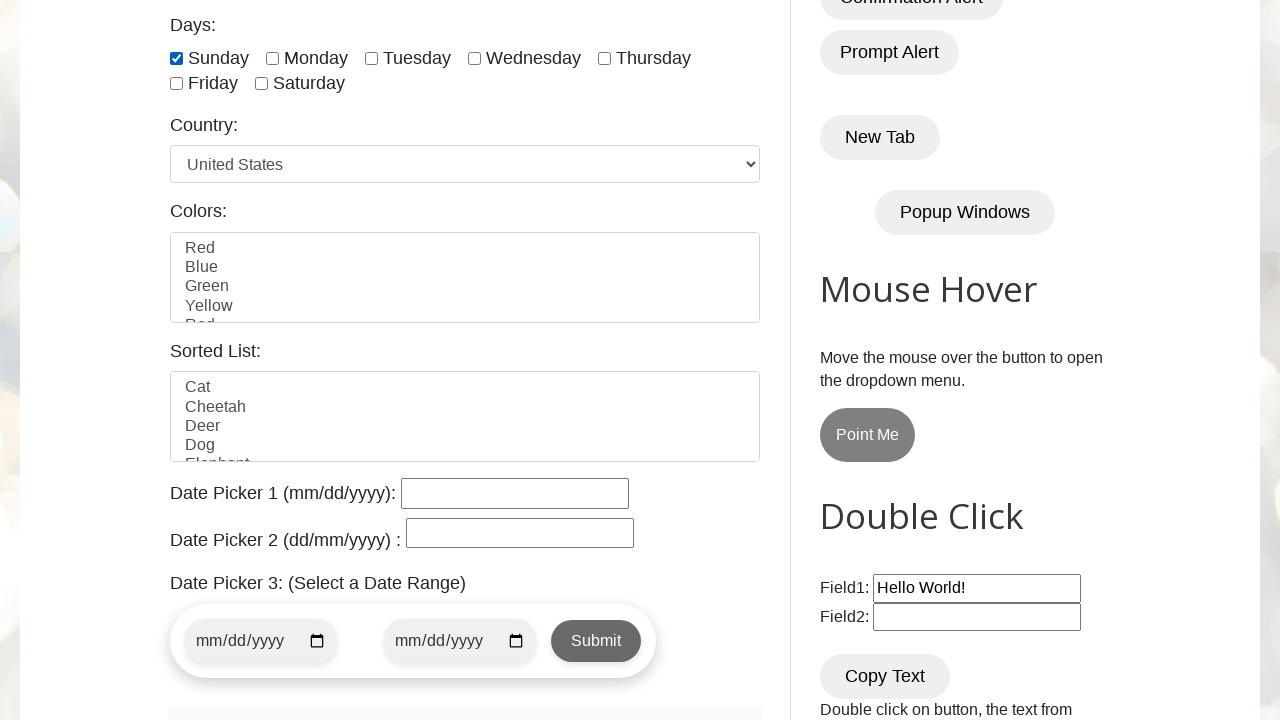

Selected checkbox 2 at (272, 58) on xpath=//input[@class='form-check-input' and @type='checkbox'] >> nth=1
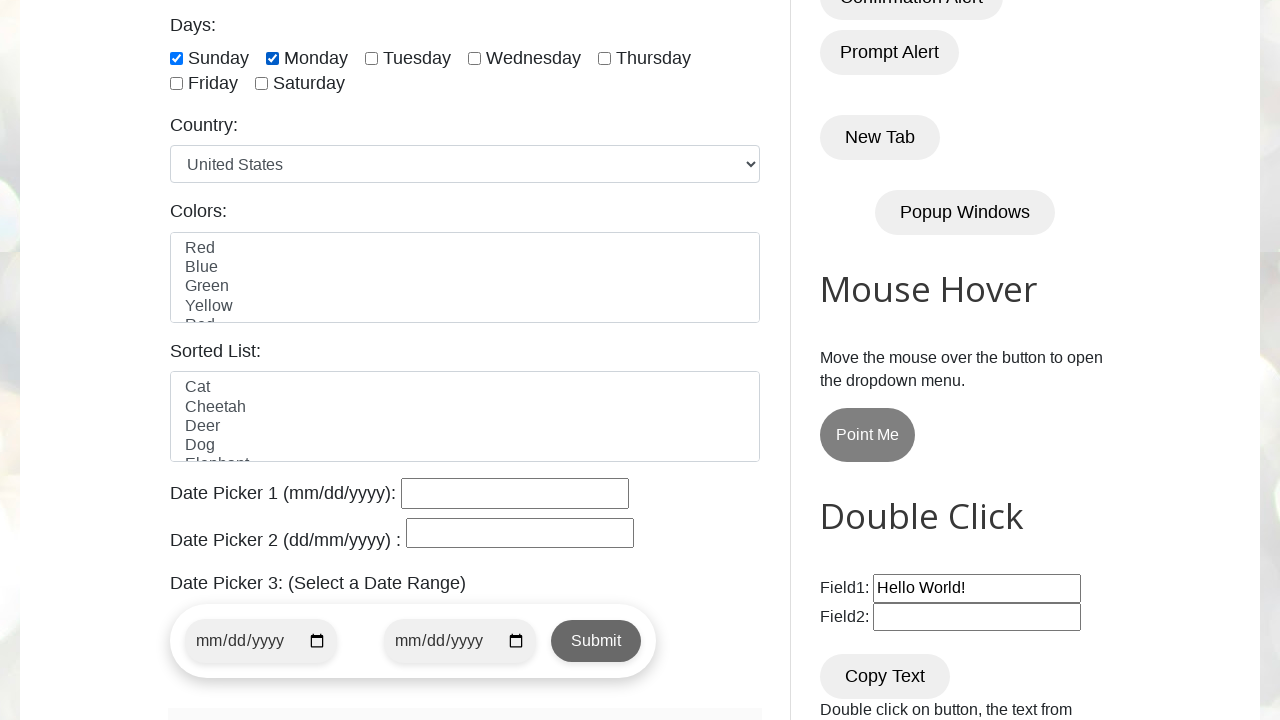

Selected checkbox 3 at (372, 58) on xpath=//input[@class='form-check-input' and @type='checkbox'] >> nth=2
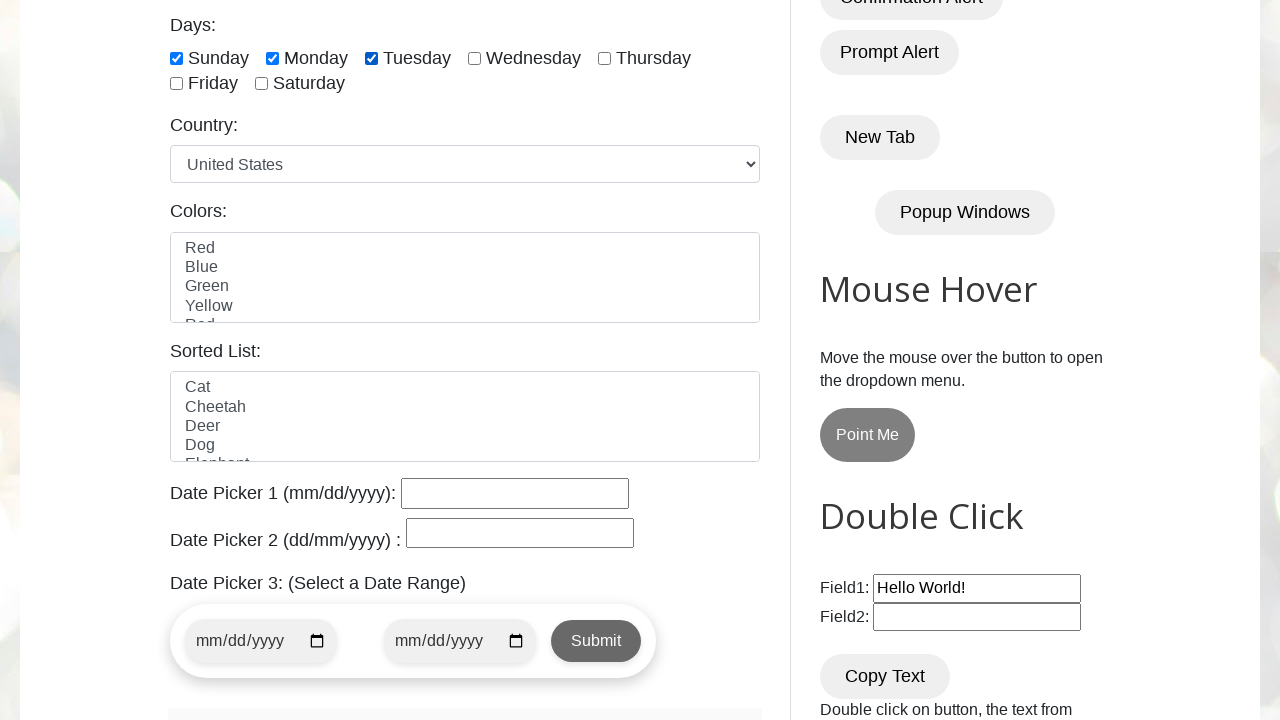

Unchecked checkbox 1 at (176, 58) on xpath=//input[@class='form-check-input' and @type='checkbox'] >> nth=0
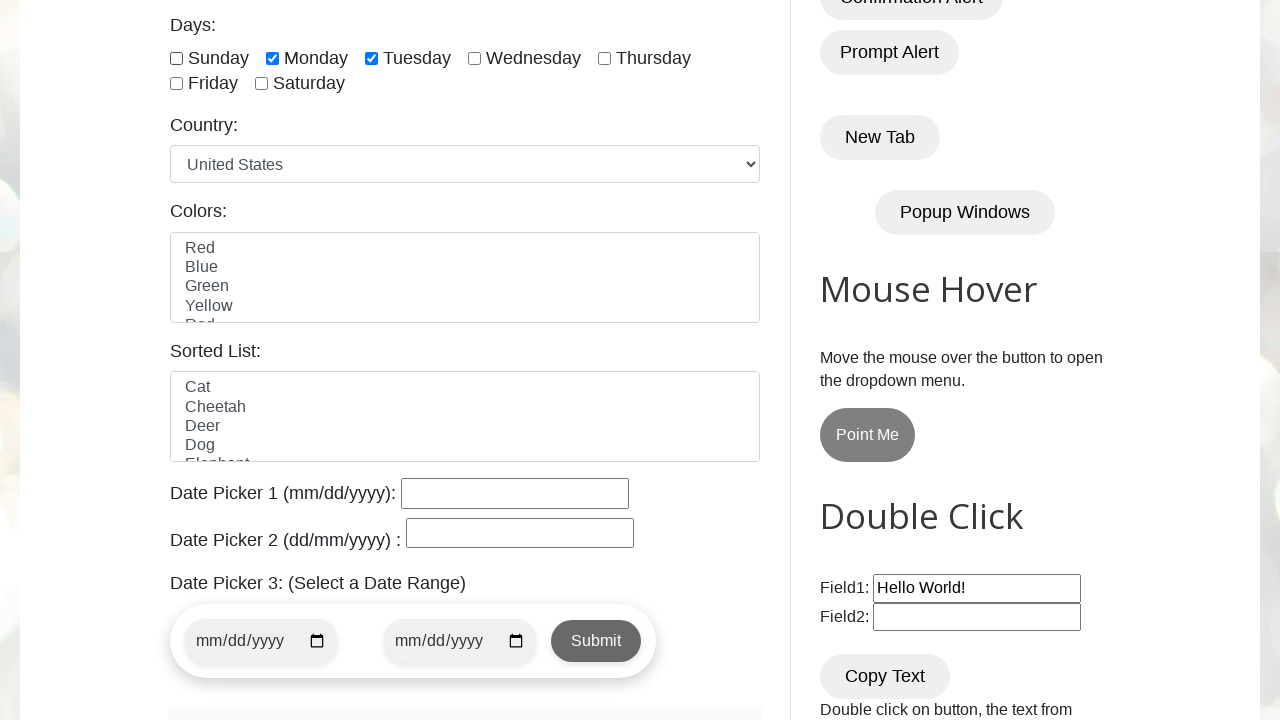

Unchecked checkbox 2 at (272, 58) on xpath=//input[@class='form-check-input' and @type='checkbox'] >> nth=1
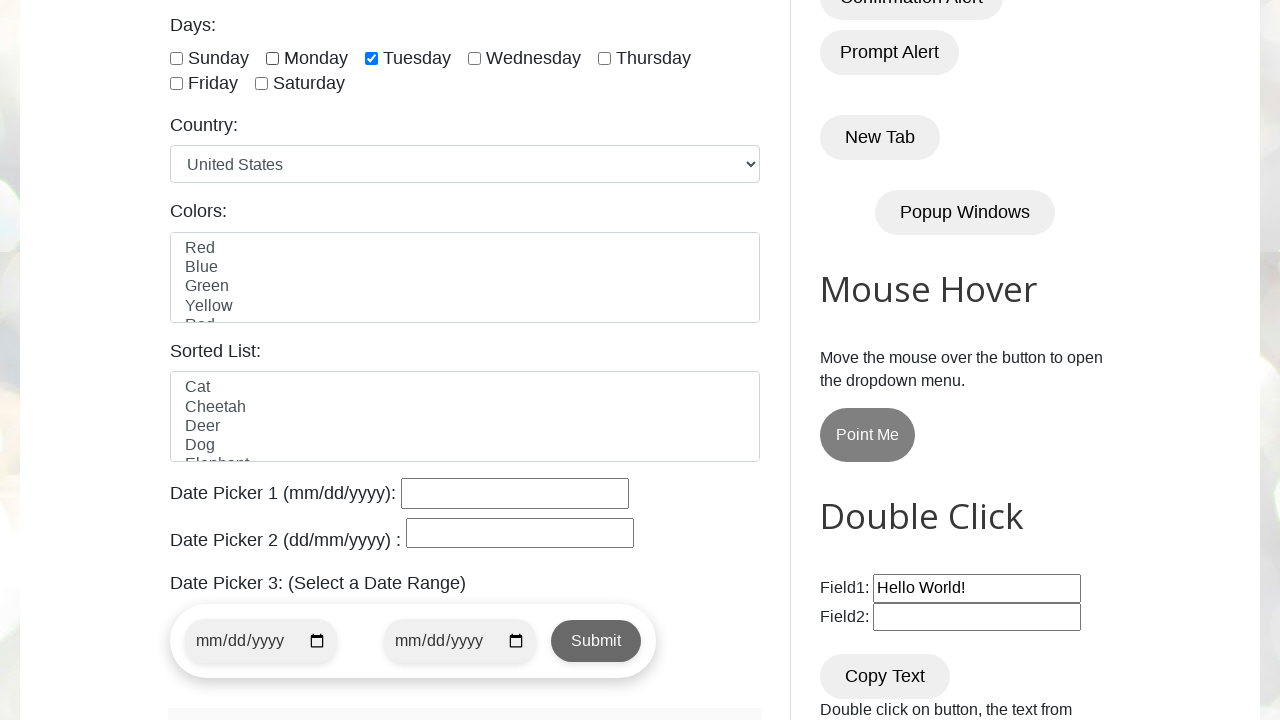

Unchecked checkbox 3 at (372, 58) on xpath=//input[@class='form-check-input' and @type='checkbox'] >> nth=2
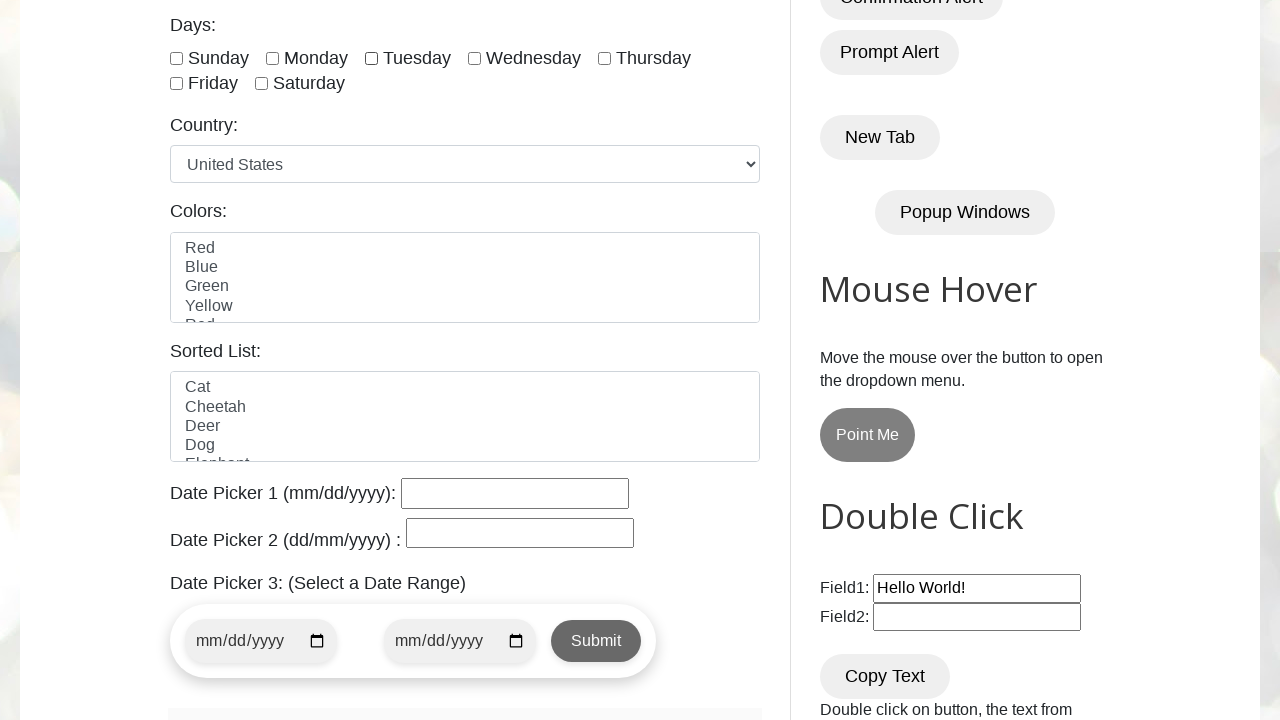

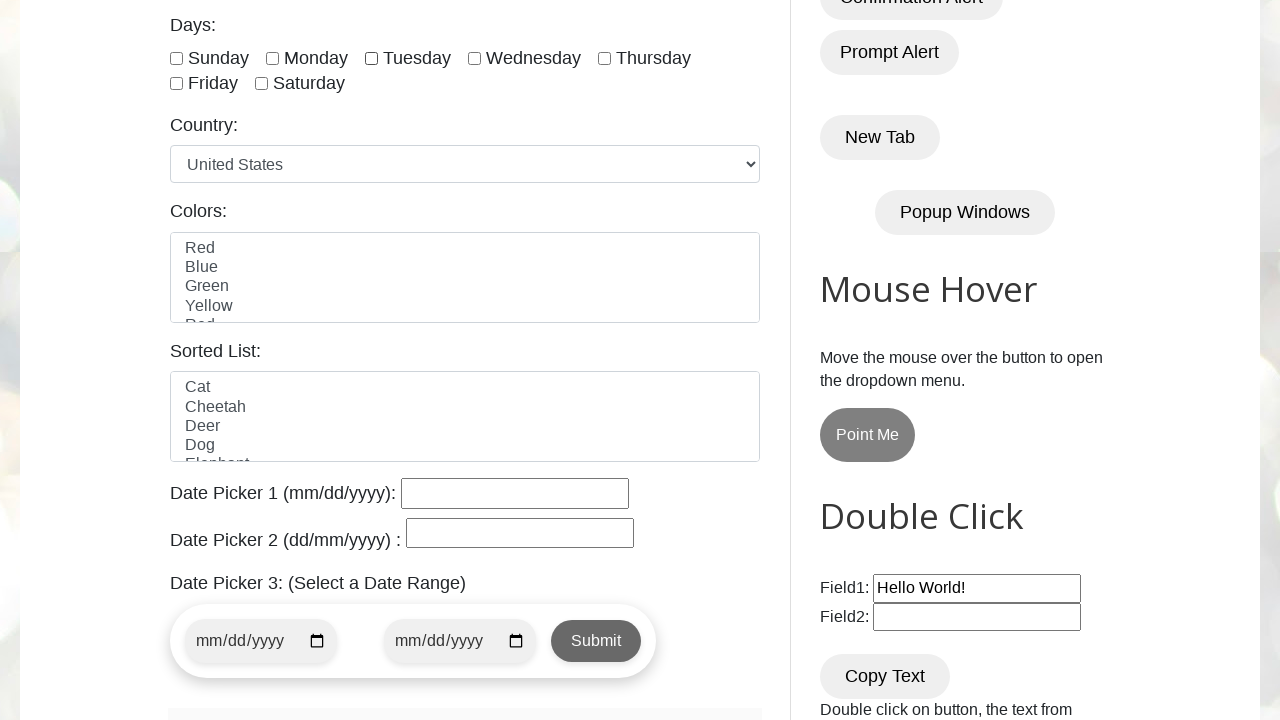